Tests shadow DOM interaction by clicking a button inside a shadow root element and verifying that an image becomes visible after the click.

Starting URL: https://keybooks.ro/events_calendar/

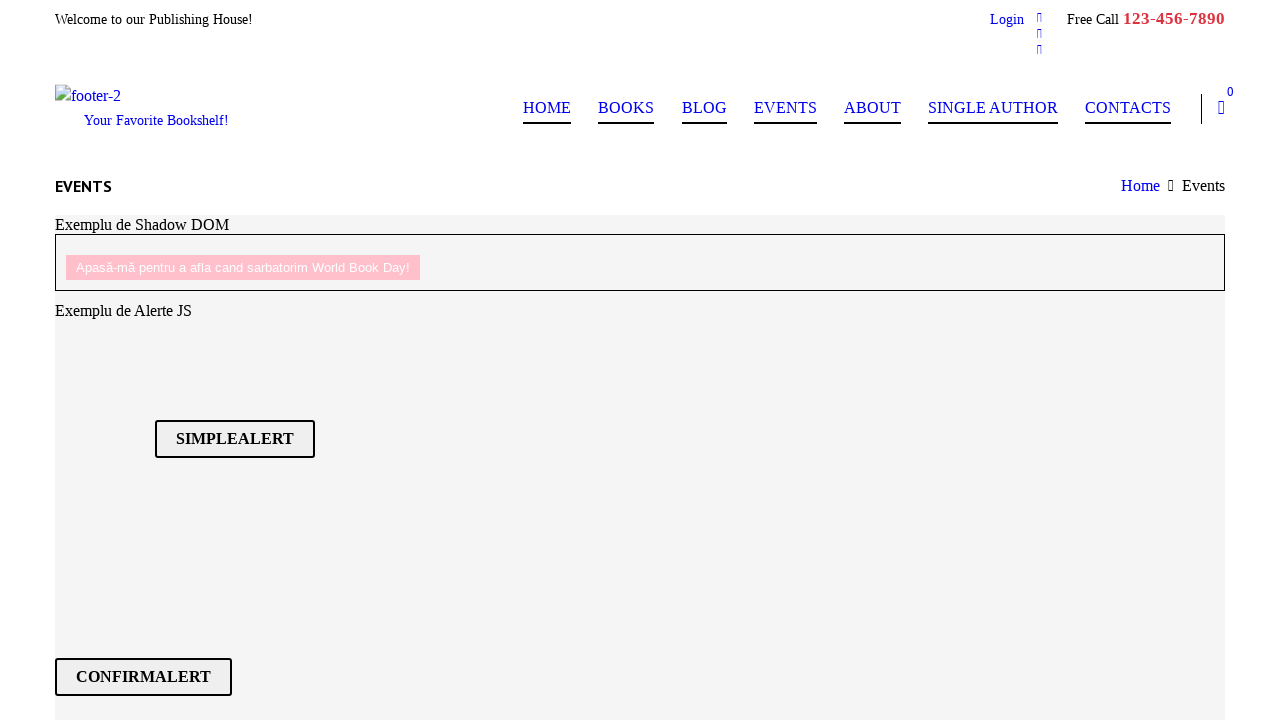

Waited 3 seconds for page to load
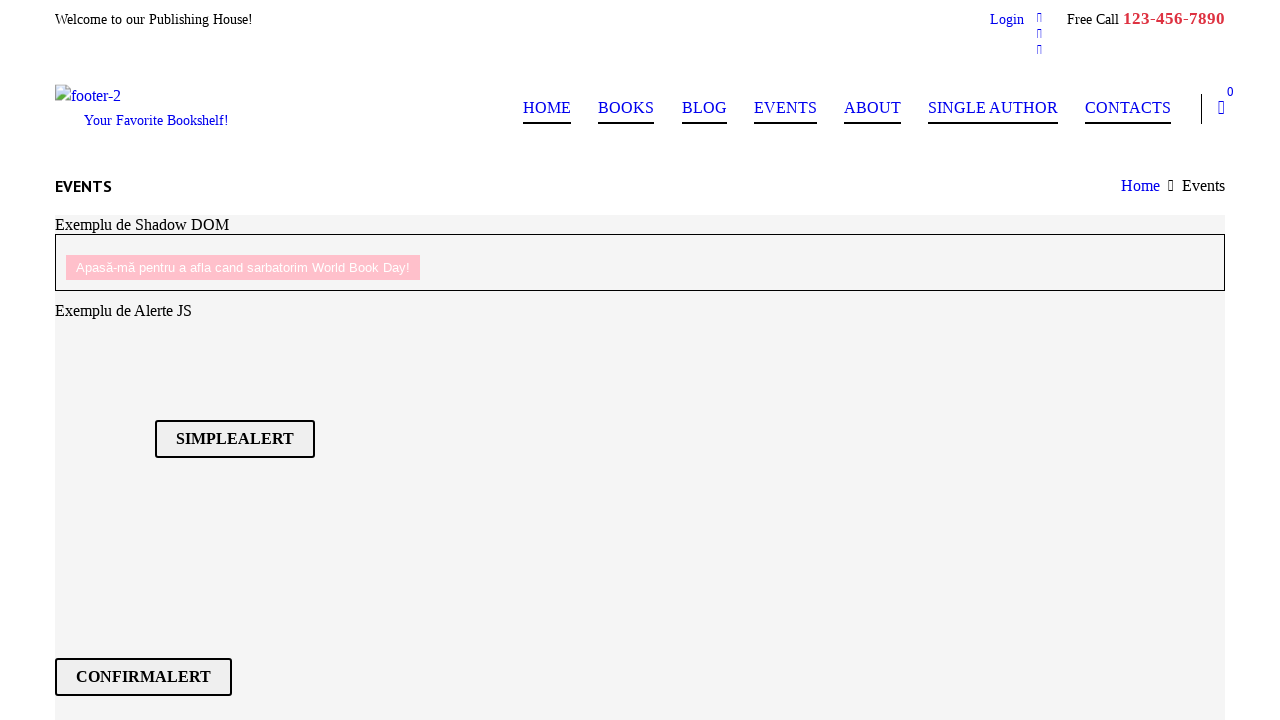

Located shadow host element (div#shadow-host)
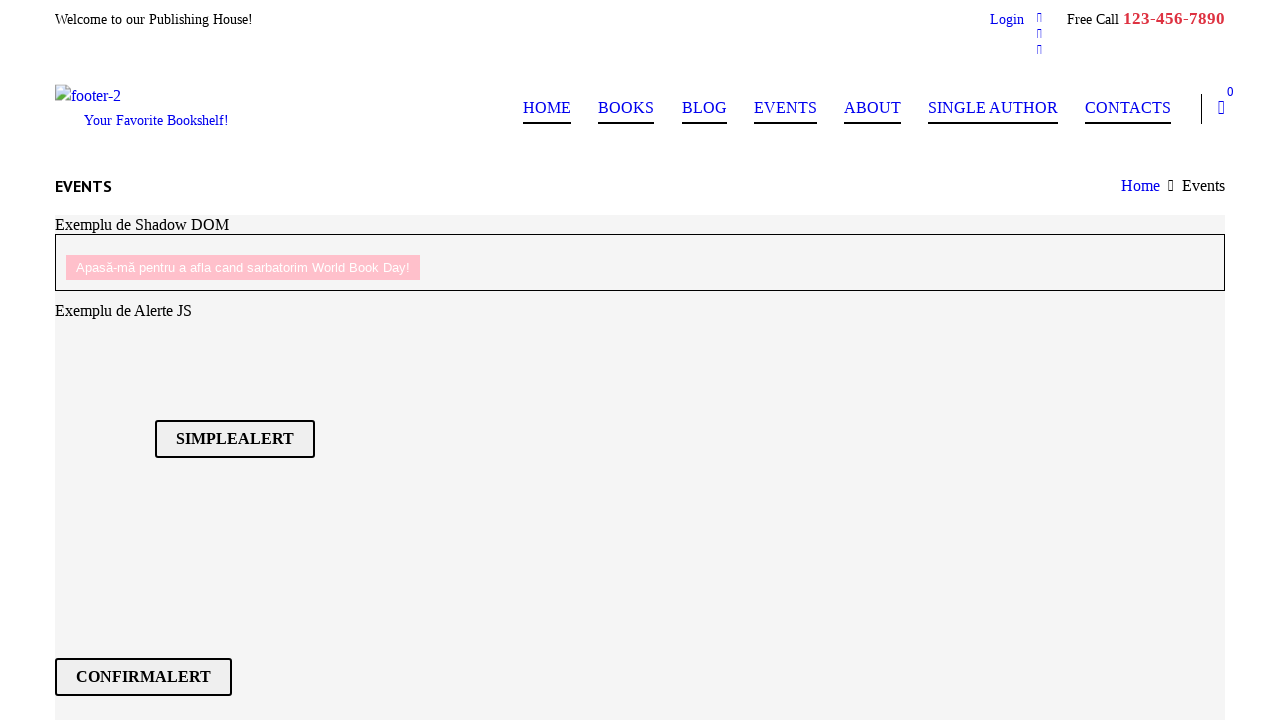

Located button inside shadow DOM
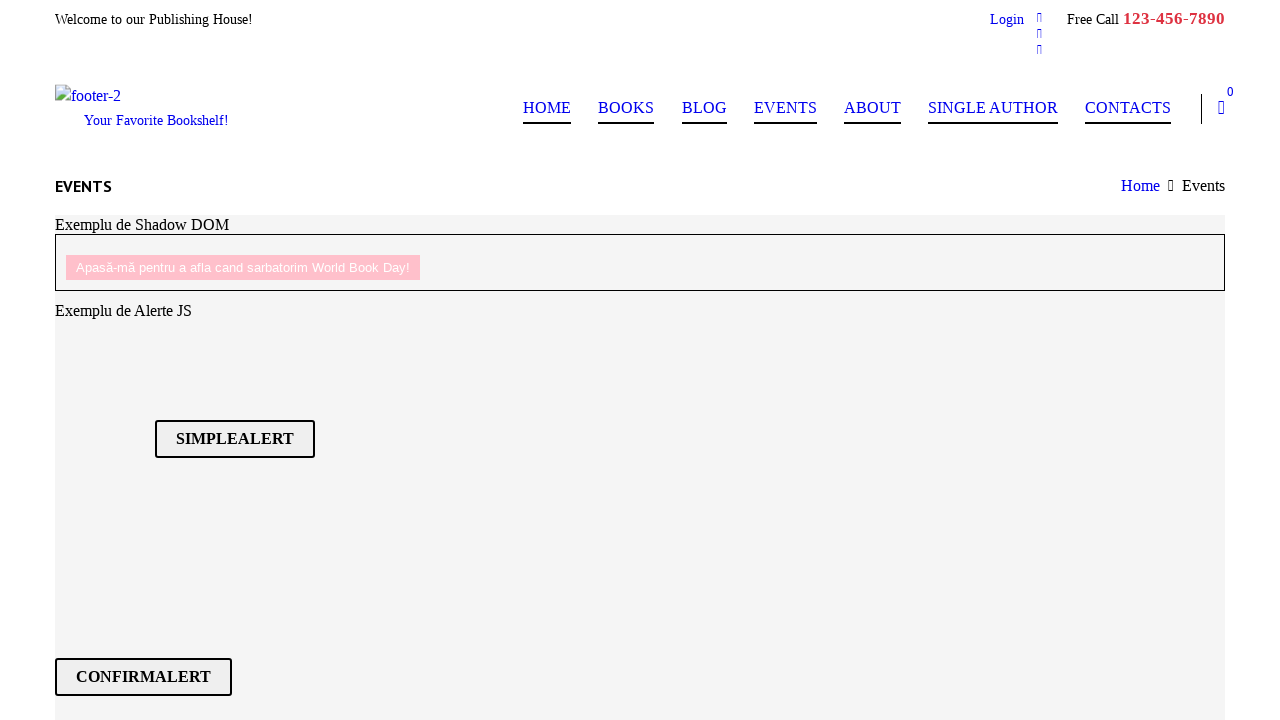

Clicked button inside shadow DOM element at (243, 267) on div#shadow-host >> div.shadow-element > button
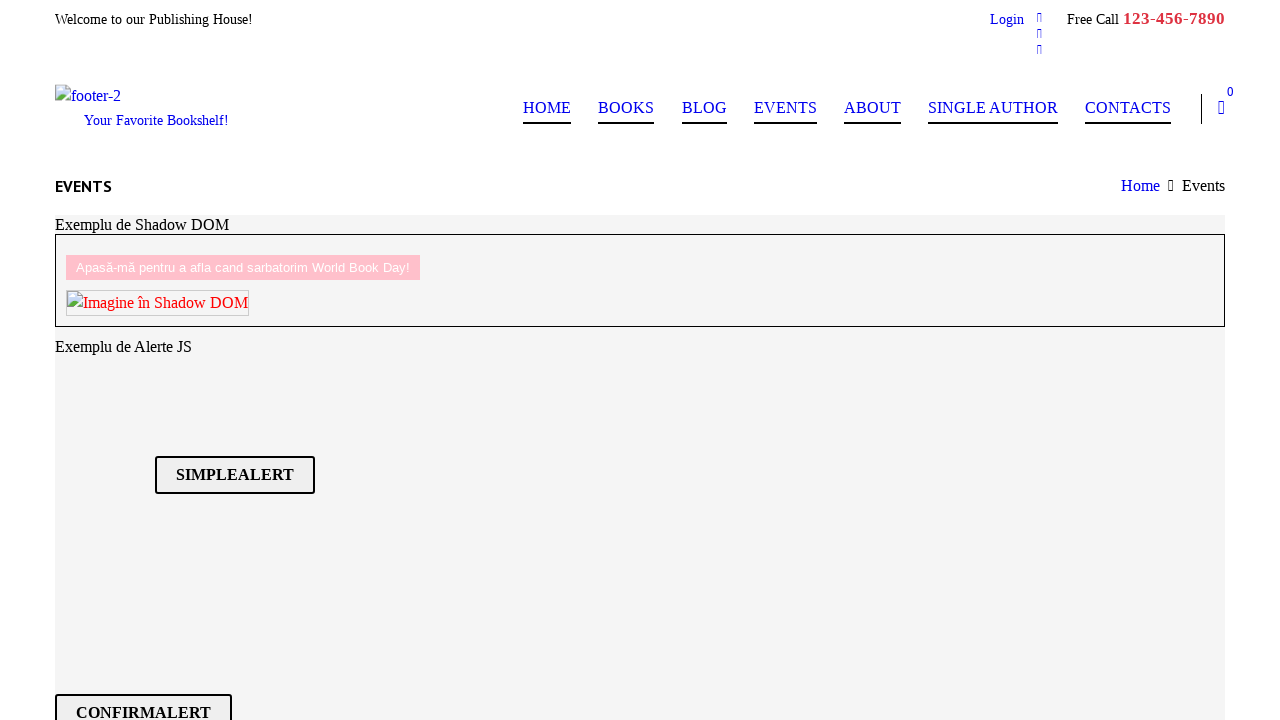

Located image element inside shadow DOM
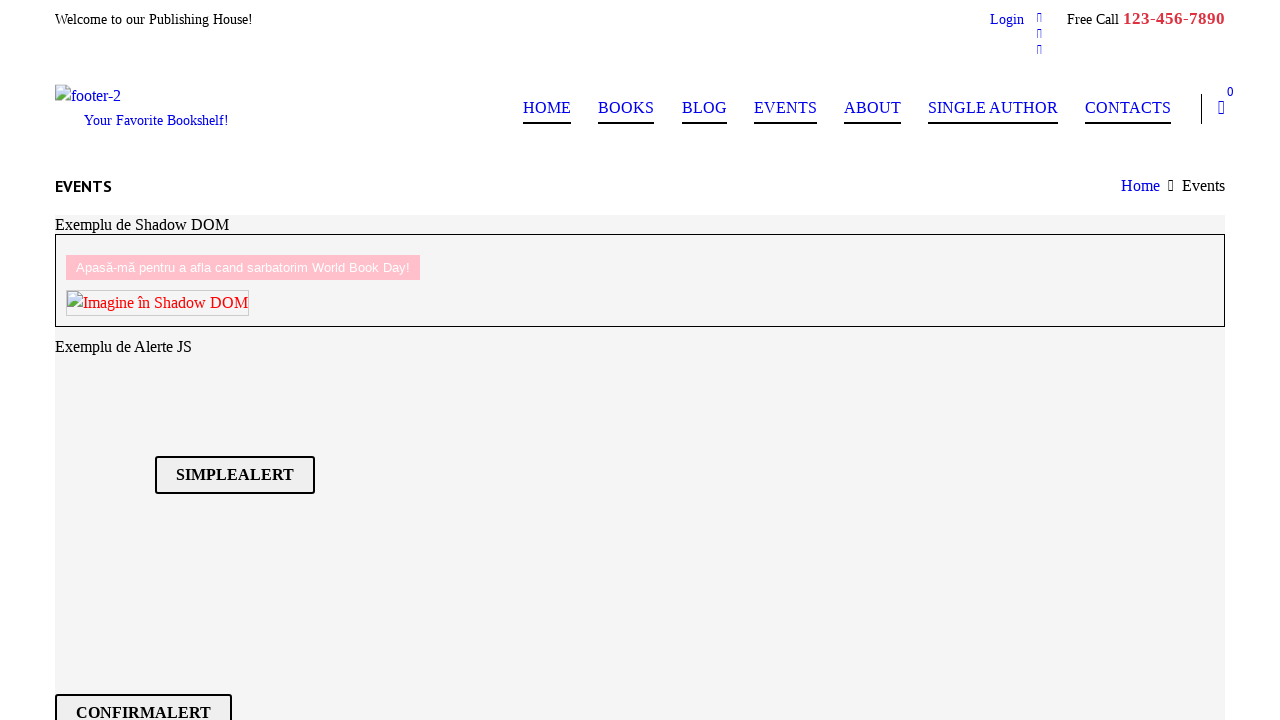

Image became visible after button click - shadow DOM interaction successful
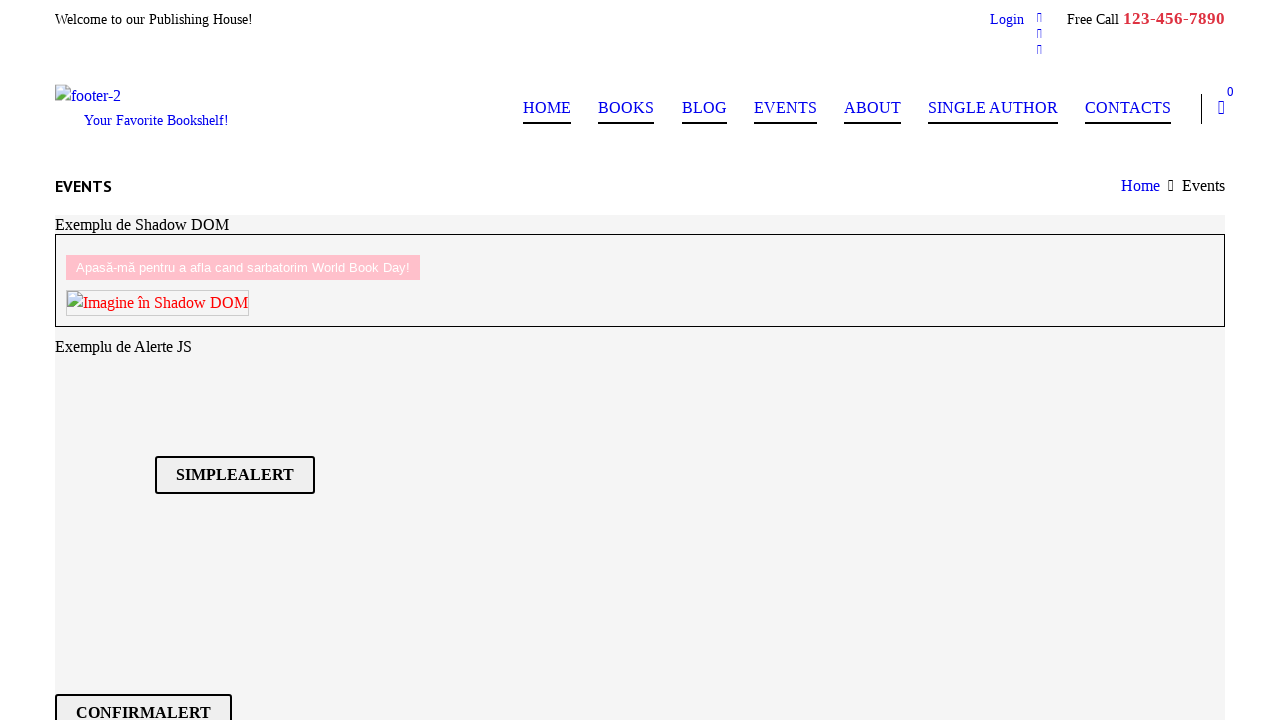

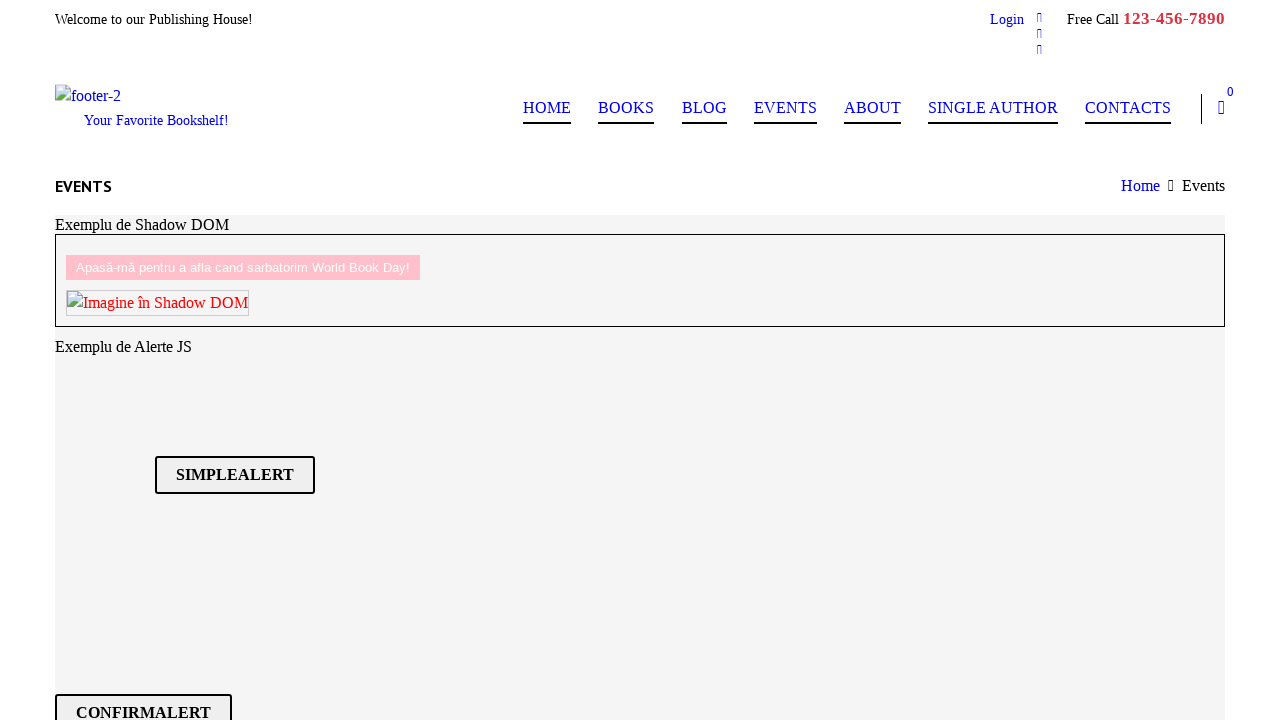